Fills out a registration form with personal information, billing address, and account security details

Starting URL: https://phptravels.org/register.php

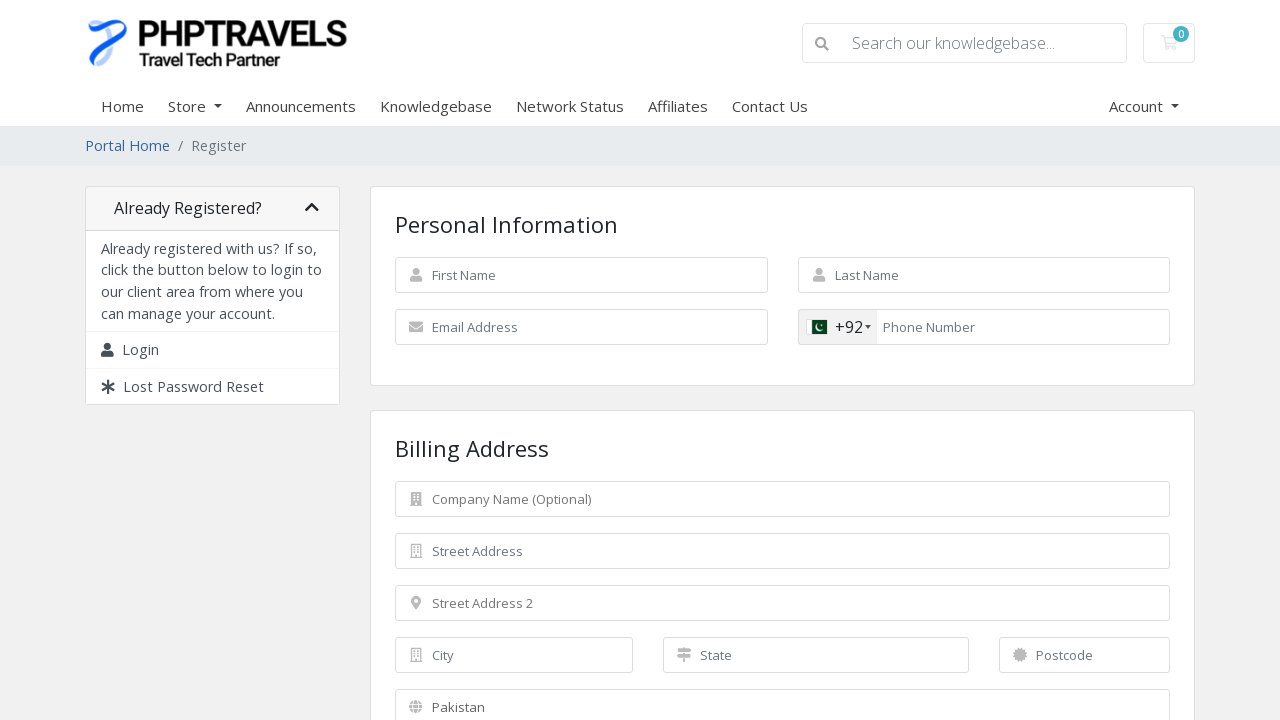

Filled first name field with 'John' on #inputFirstName
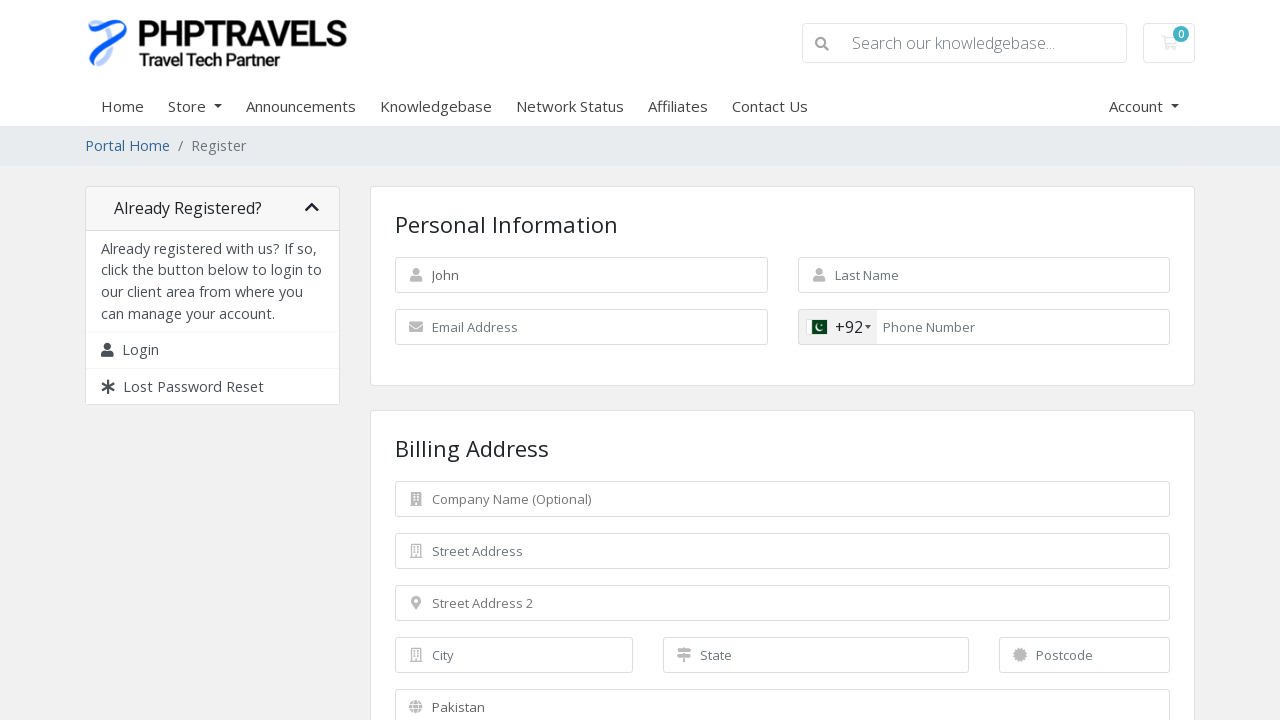

Filled last name field with 'Smith' on #inputLastName
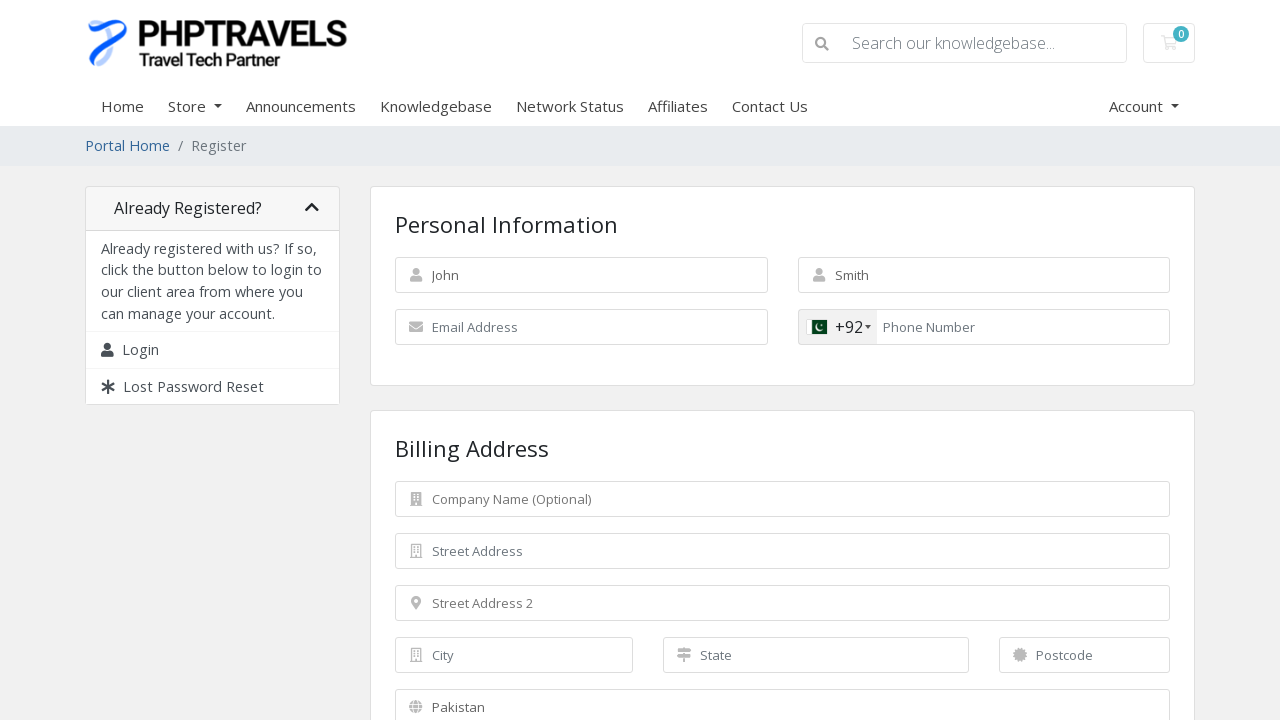

Filled email field with 'testuser847@example.com' on #inputEmail
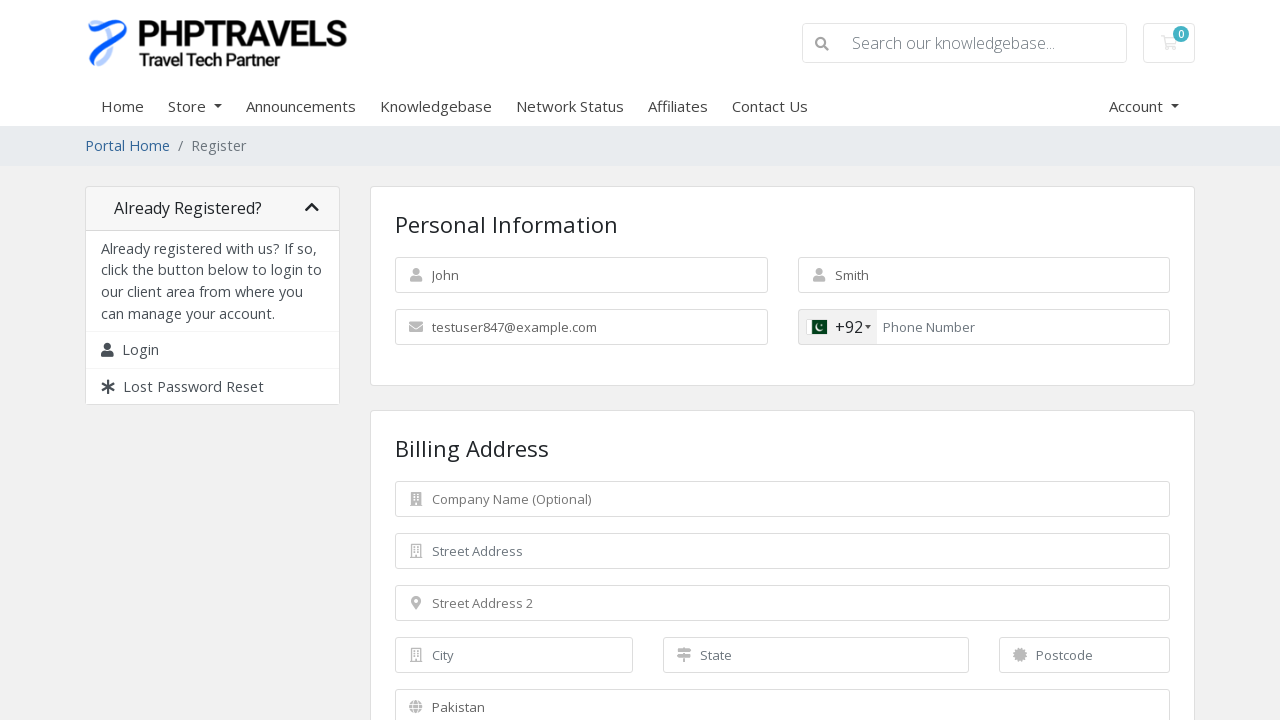

Filled phone field with '9876543210' on #inputPhone
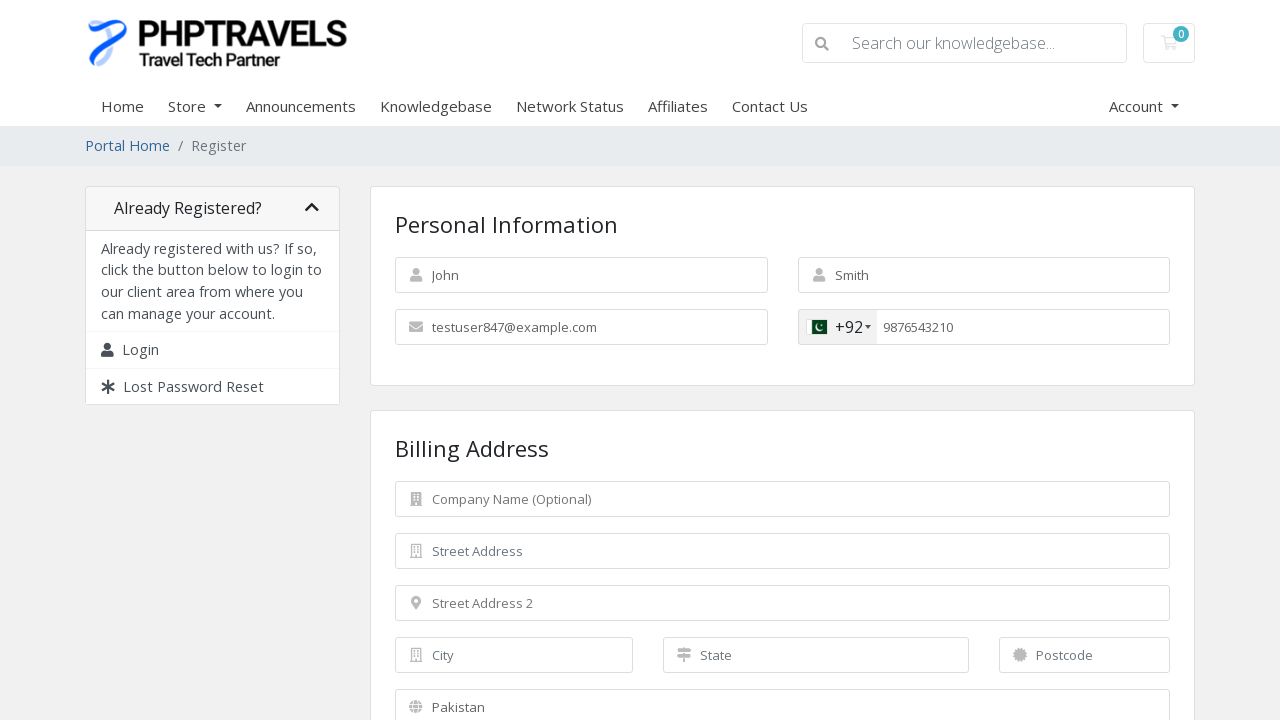

Filled company name field with 'TestCompany' on #inputCompanyName
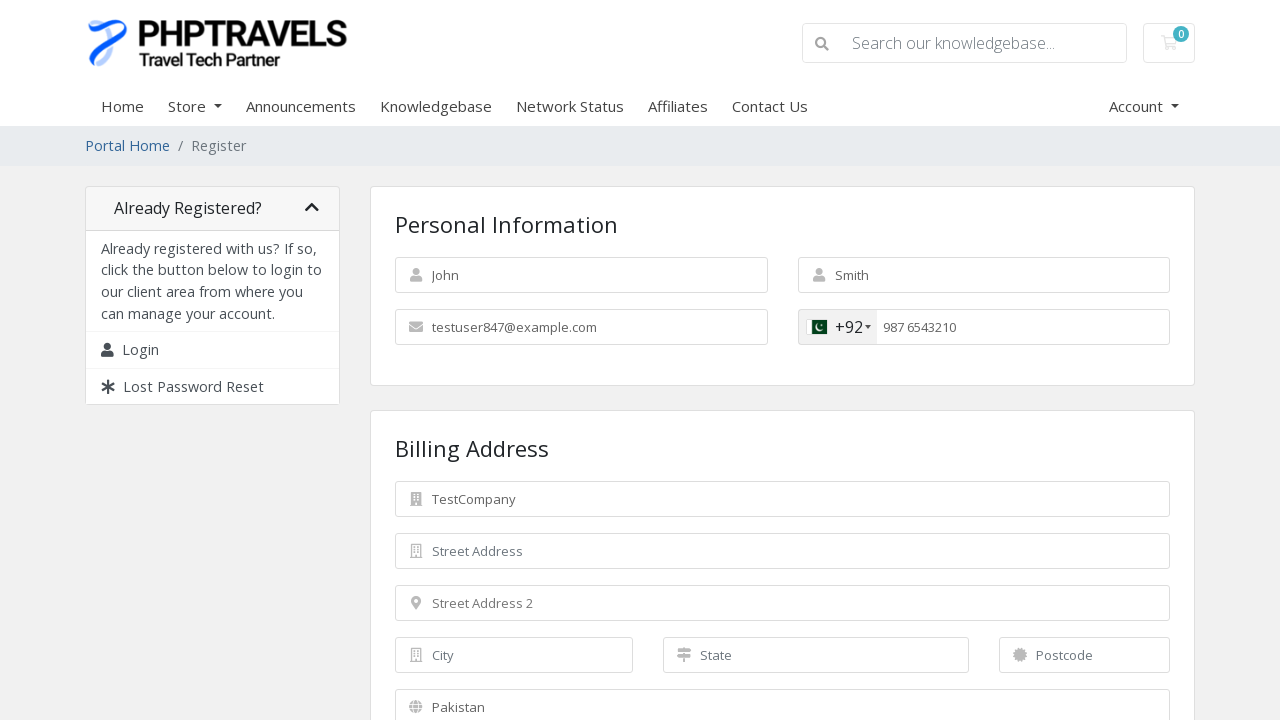

Filled address line 1 with '123 Test Street' on #inputAddress1
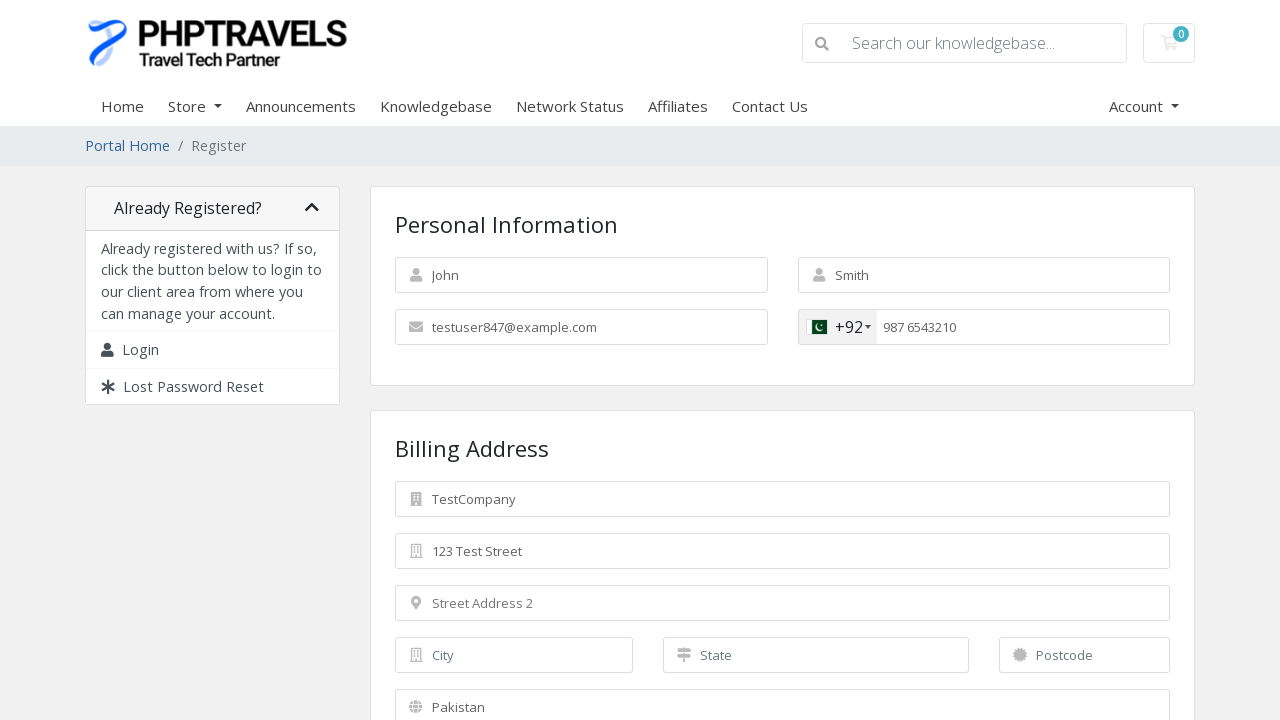

Filled address line 2 with 'Test District, Test City' on #inputAddress2
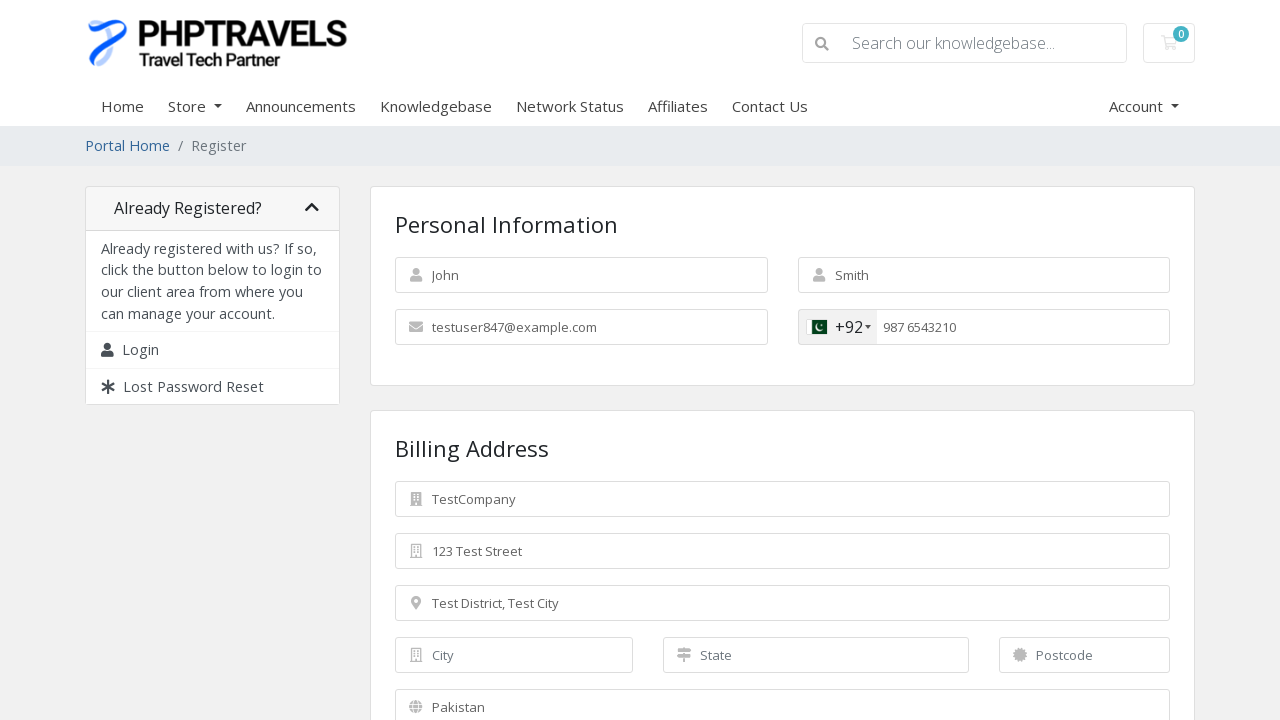

Selected 'India' from country dropdown on #inputCountry
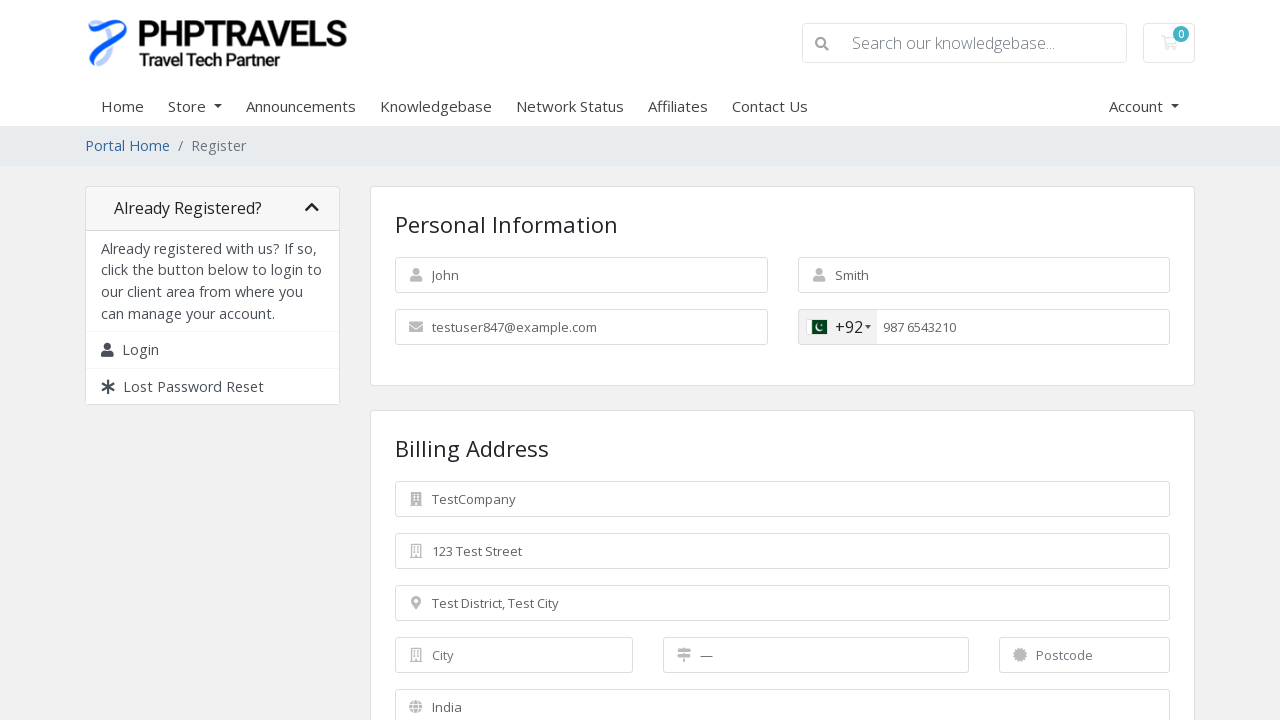

Filled city field with 'Mumbai' on #inputCity
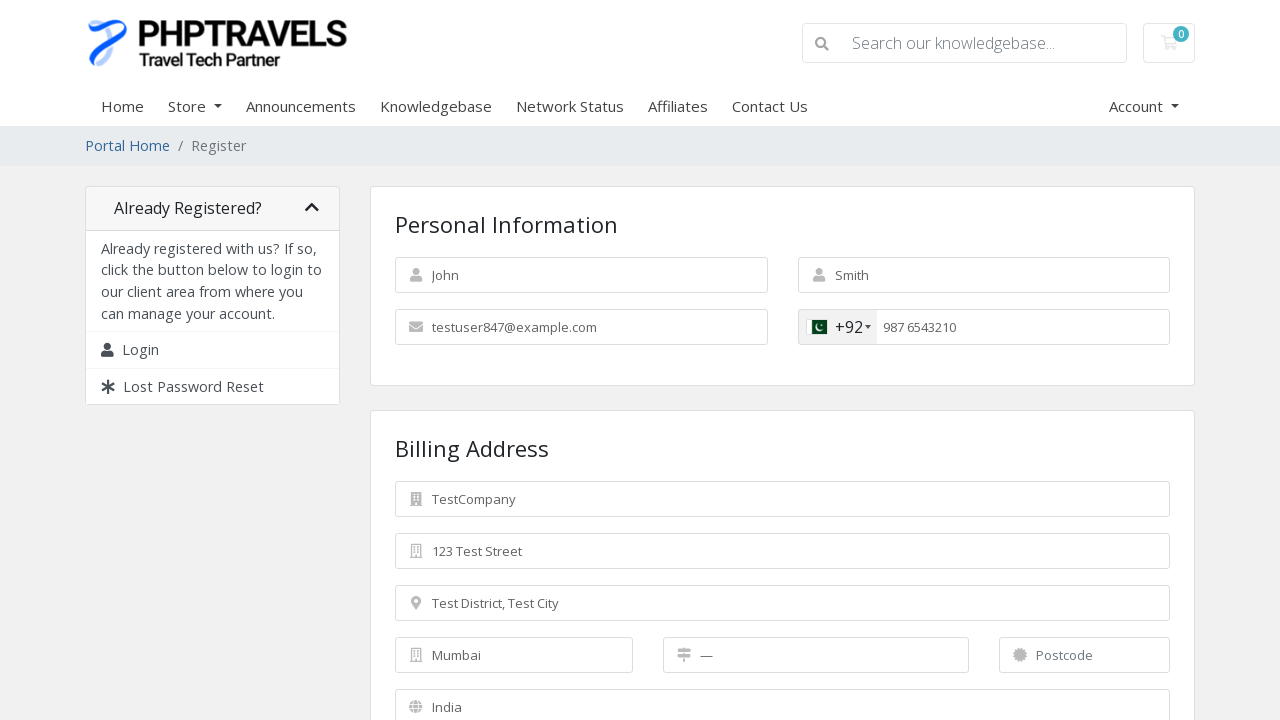

Selected 'Tamil Nadu' from state dropdown on #stateselect
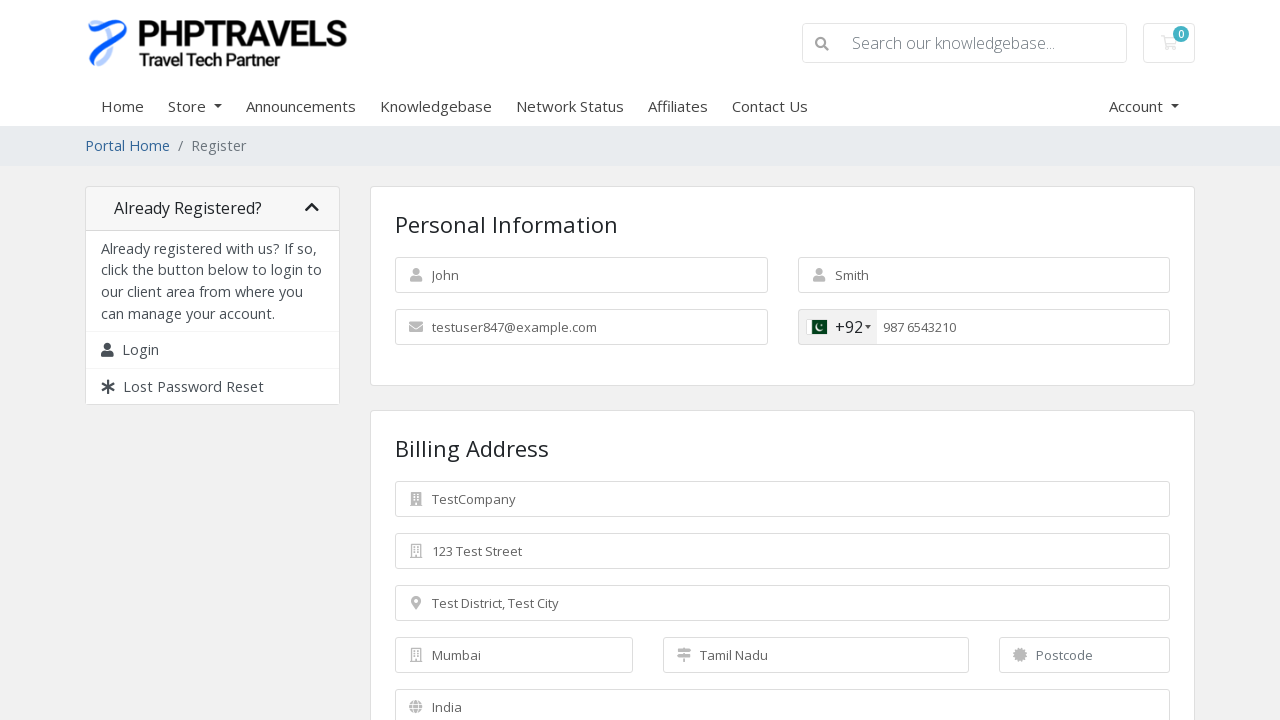

Filled postcode field with '400001' on #inputPostcode
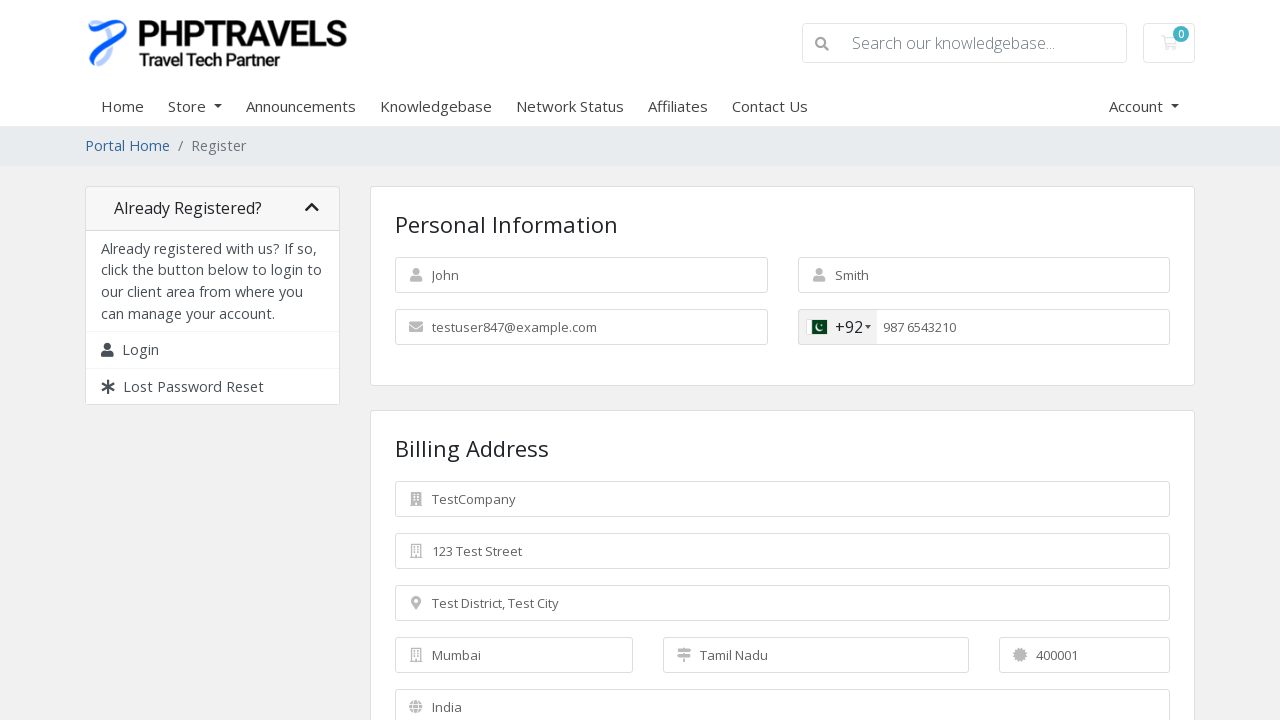

Filled password field with 'TestPass123!' on #inputNewPassword1
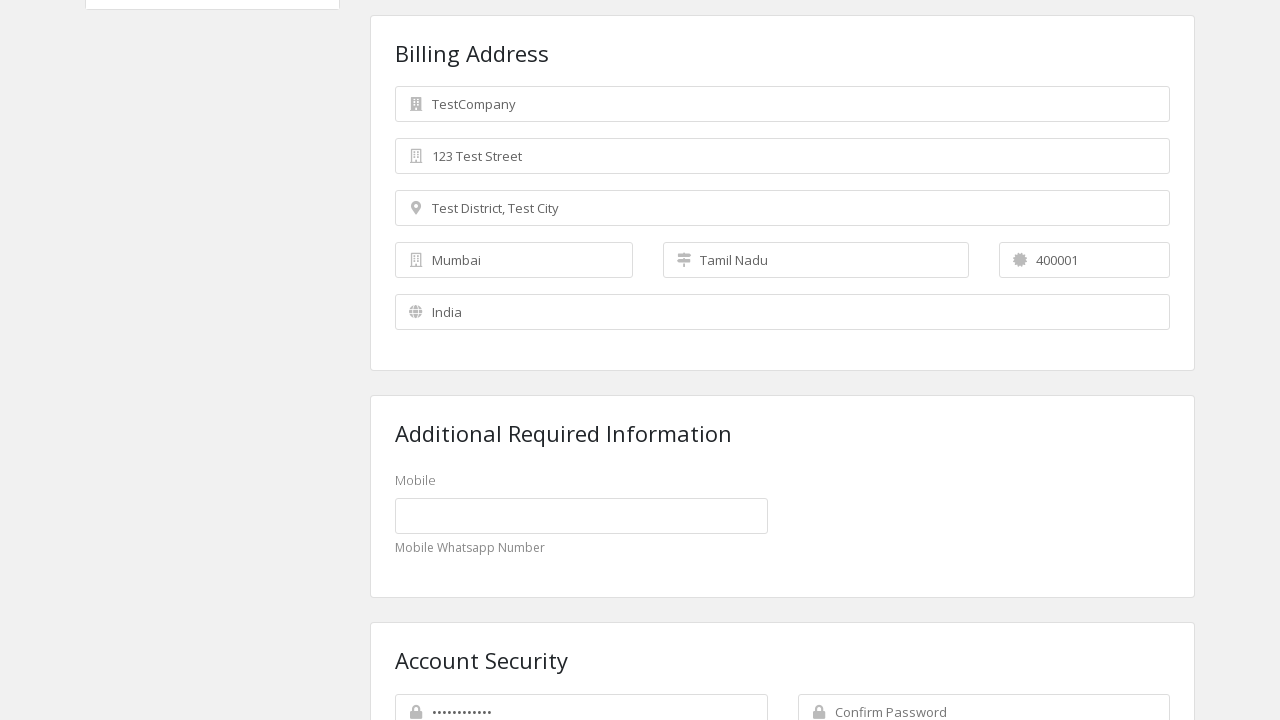

Filled password confirmation field with 'TestPass123!' on #inputNewPassword2
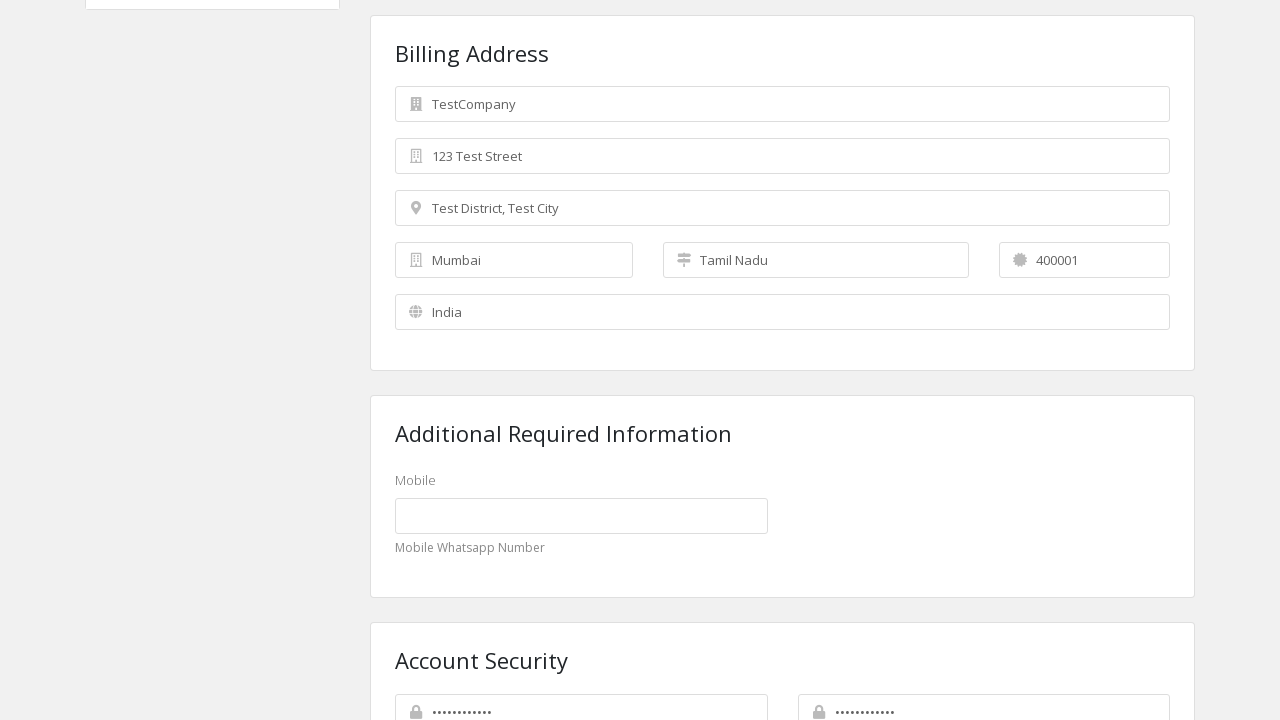

Clicked submit button to complete registration at (782, 407) on input[type='submit']
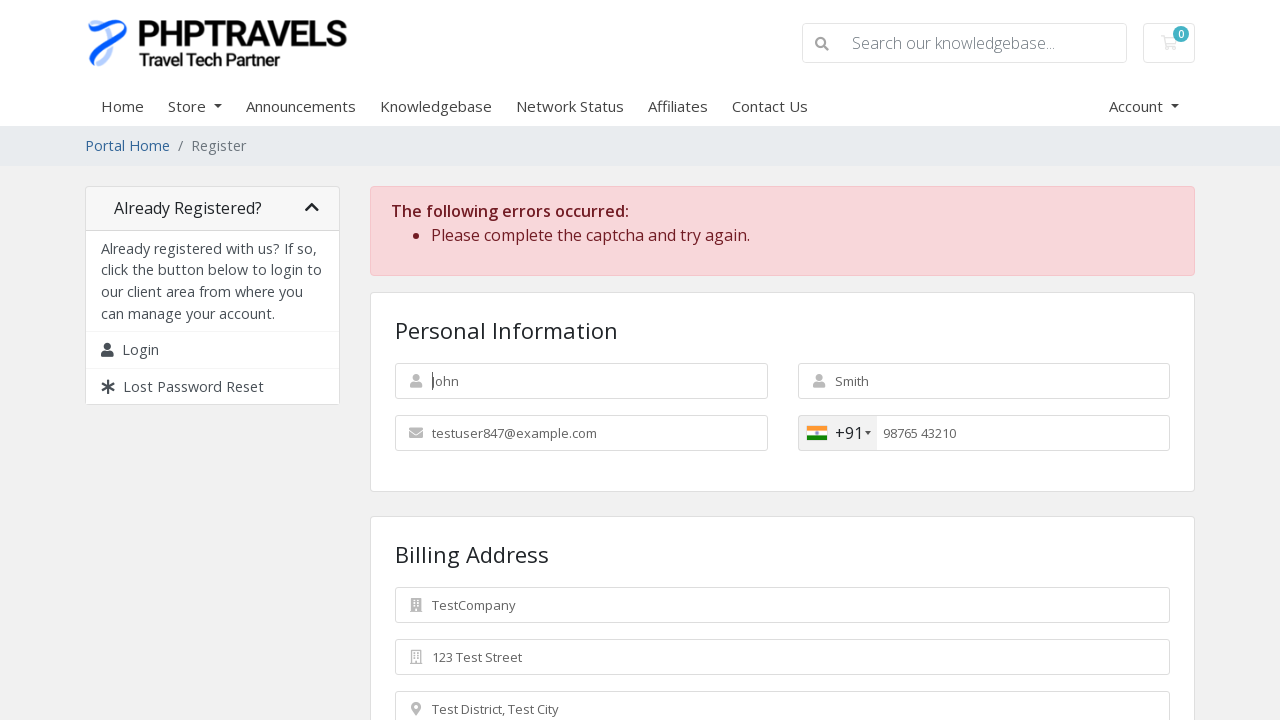

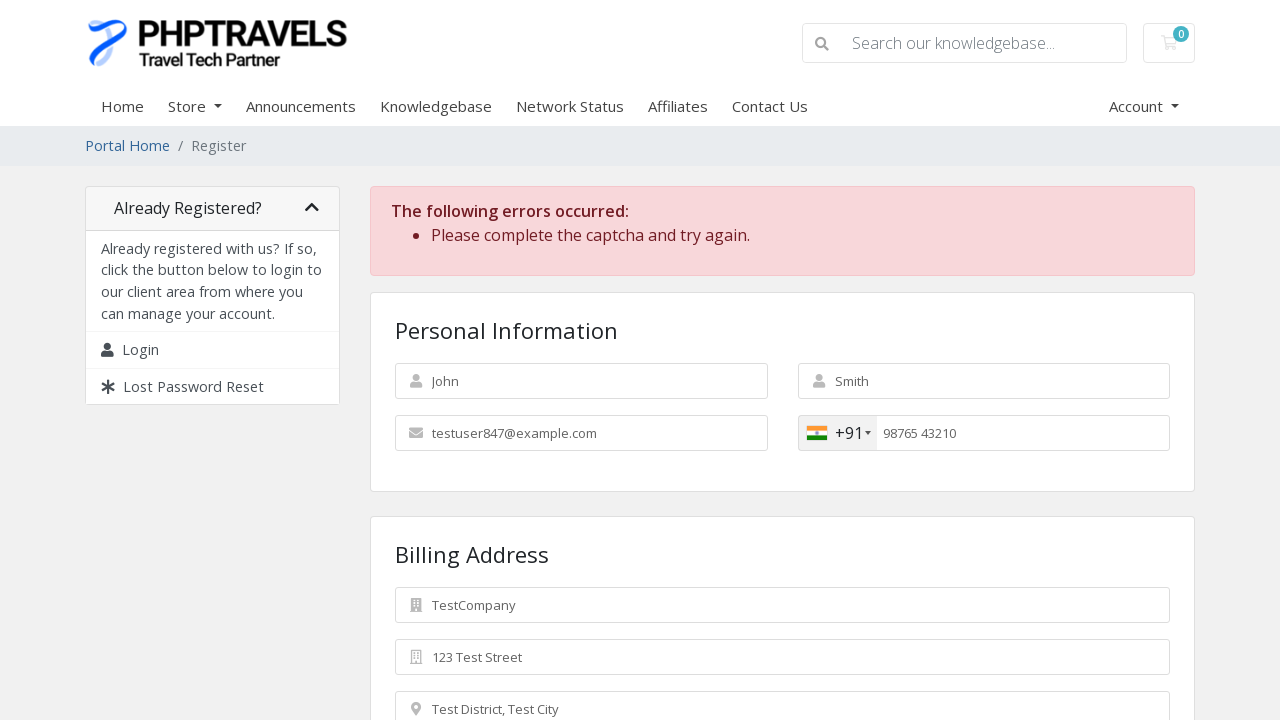